Tests selecting a radio button option

Starting URL: https://demoqa.com/radio-button

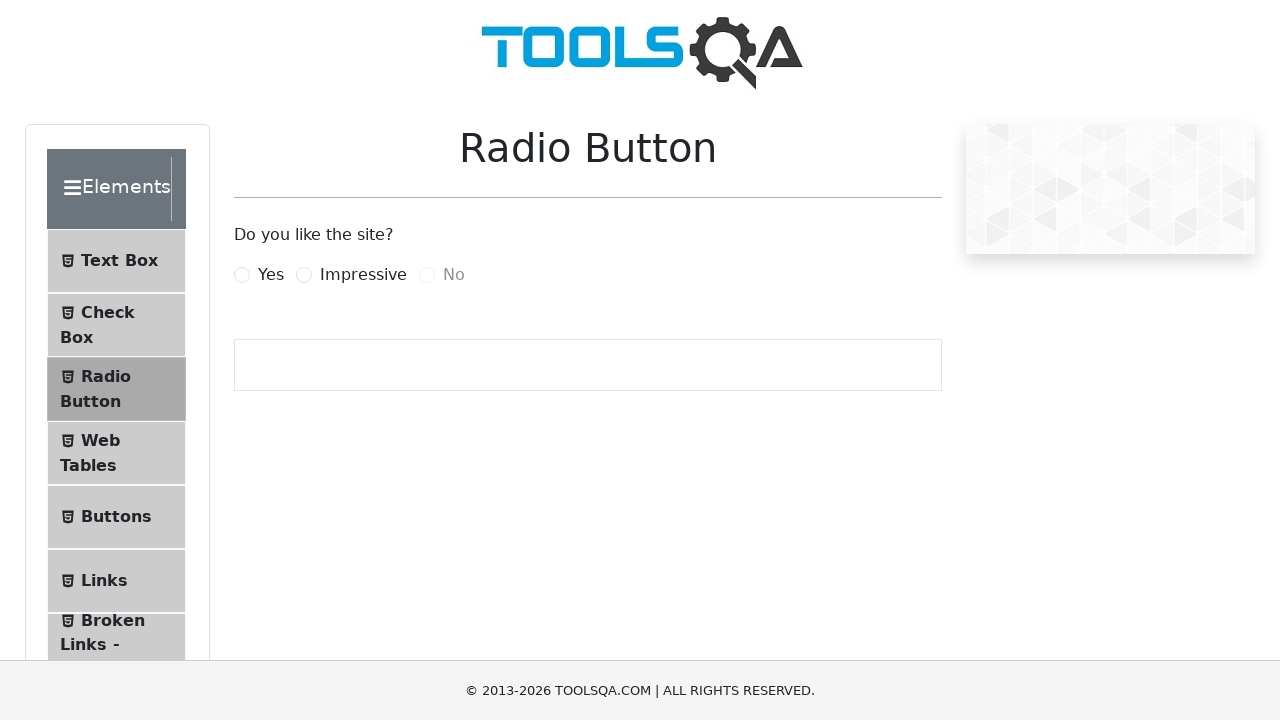

Waited for 'Yes' radio button label to become visible
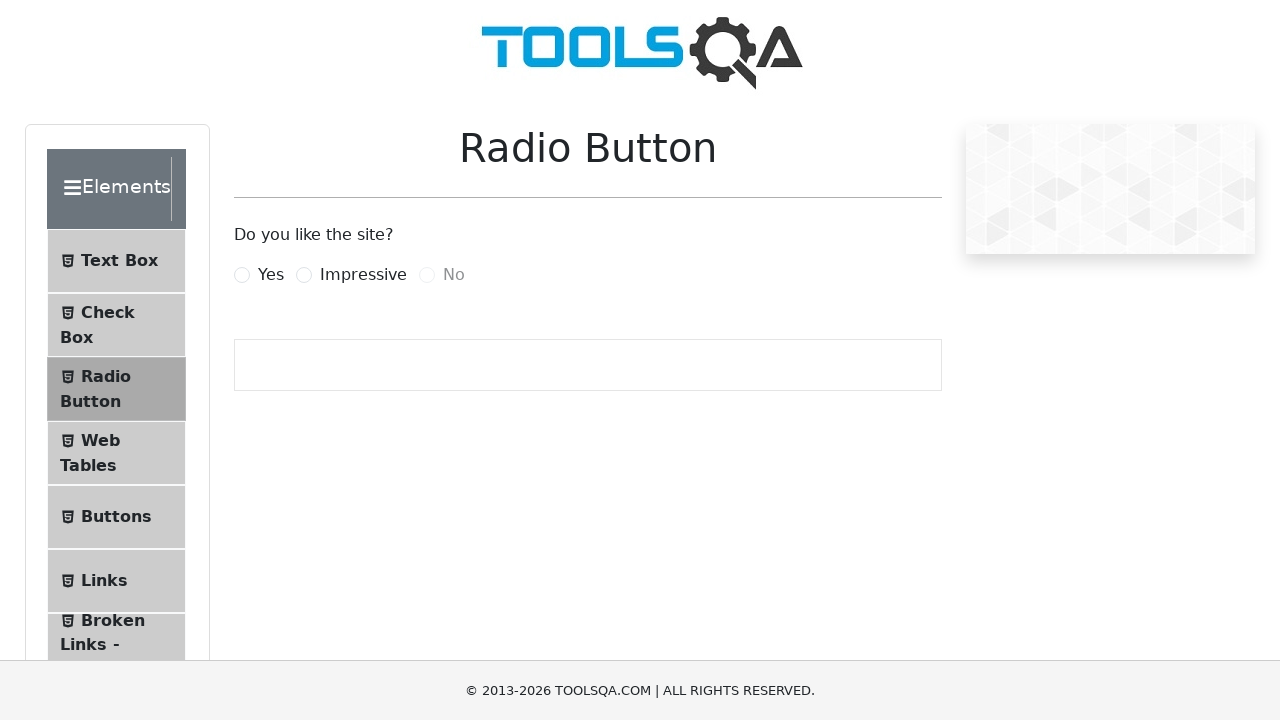

Clicked the 'Yes' radio button option at (271, 275) on xpath=//label[text()='Yes']
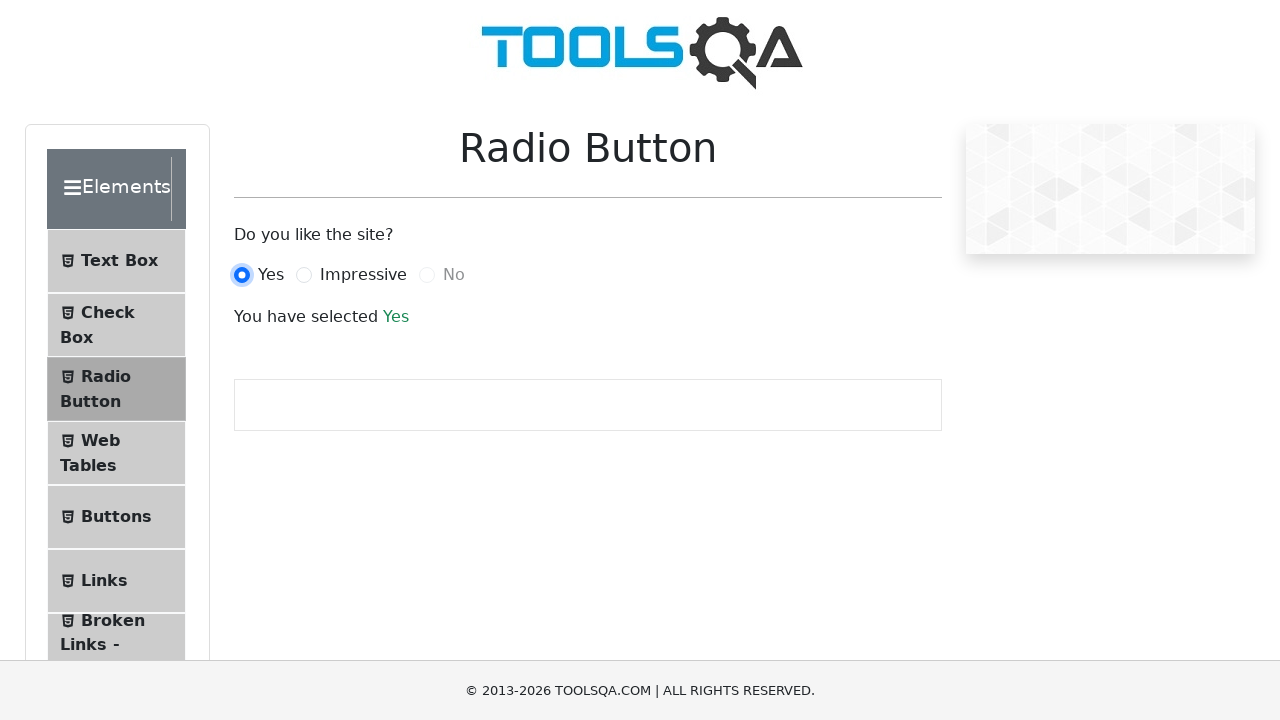

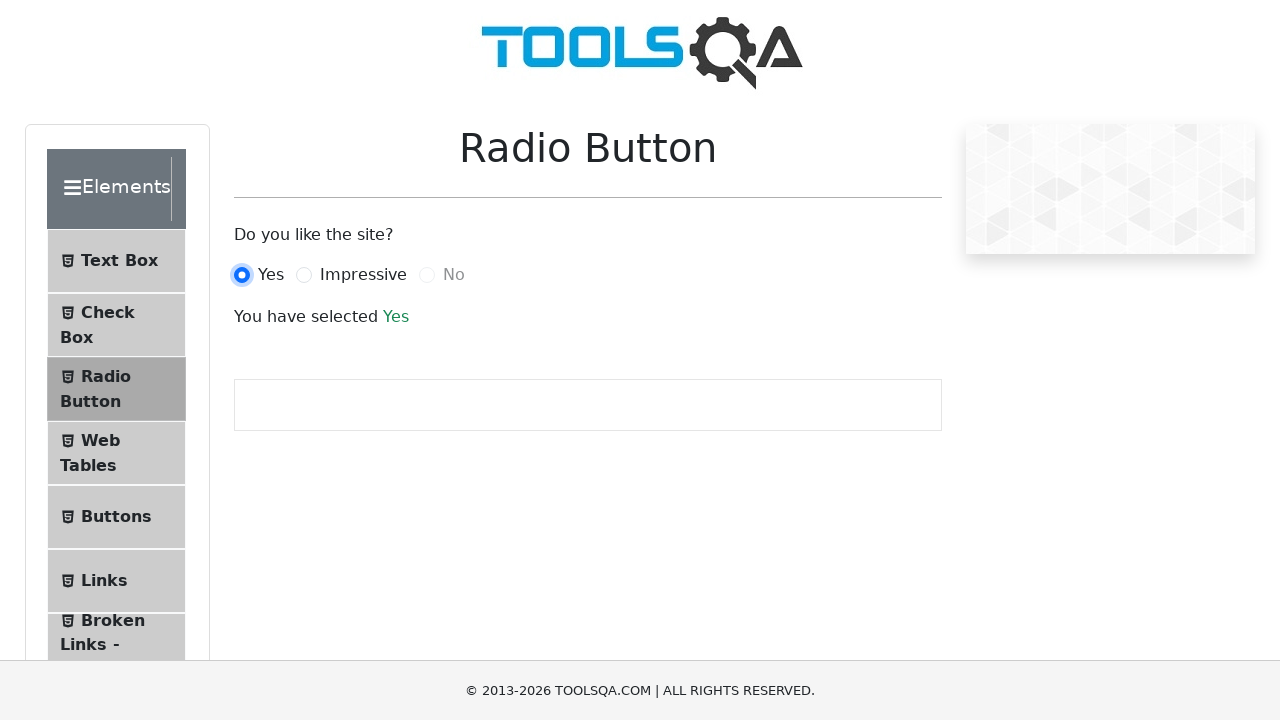